Tests hover functionality on the Hovers page by hovering over user profile images and verifying that the corresponding user names become visible.

Starting URL: https://the-internet.herokuapp.com/hovers

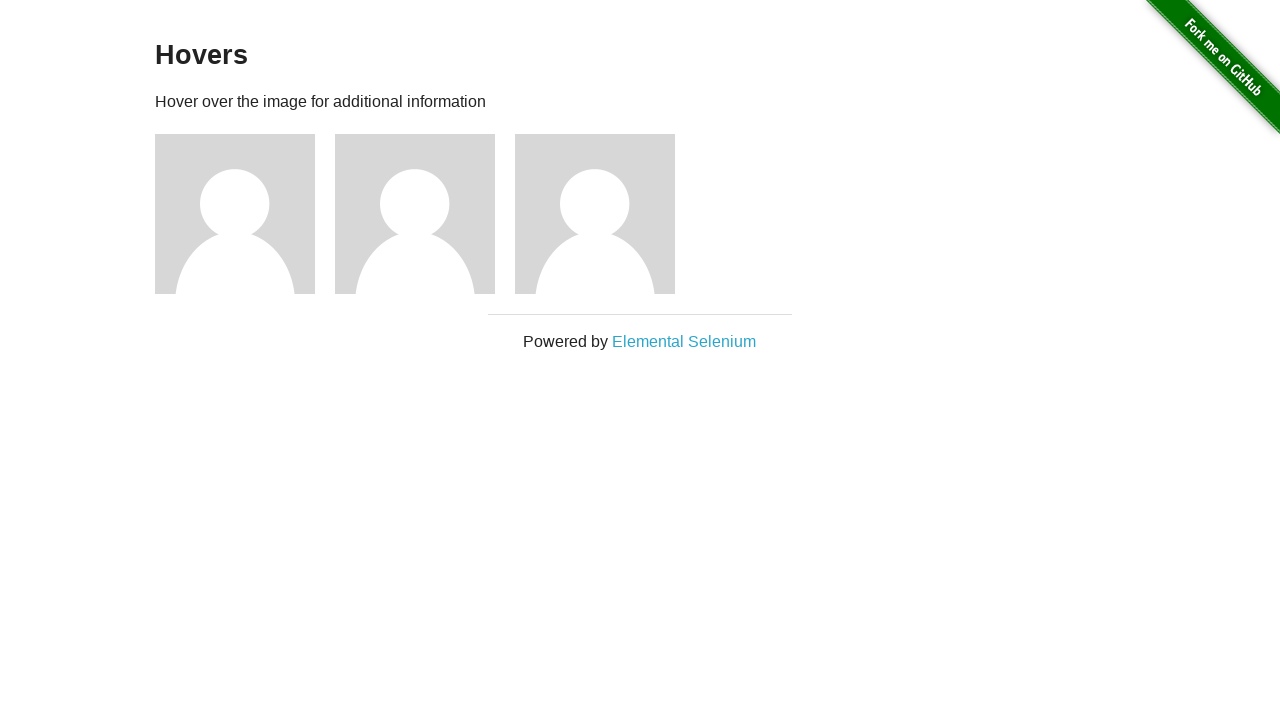

Hovered over the first profile image at (245, 214) on .figure >> nth=0
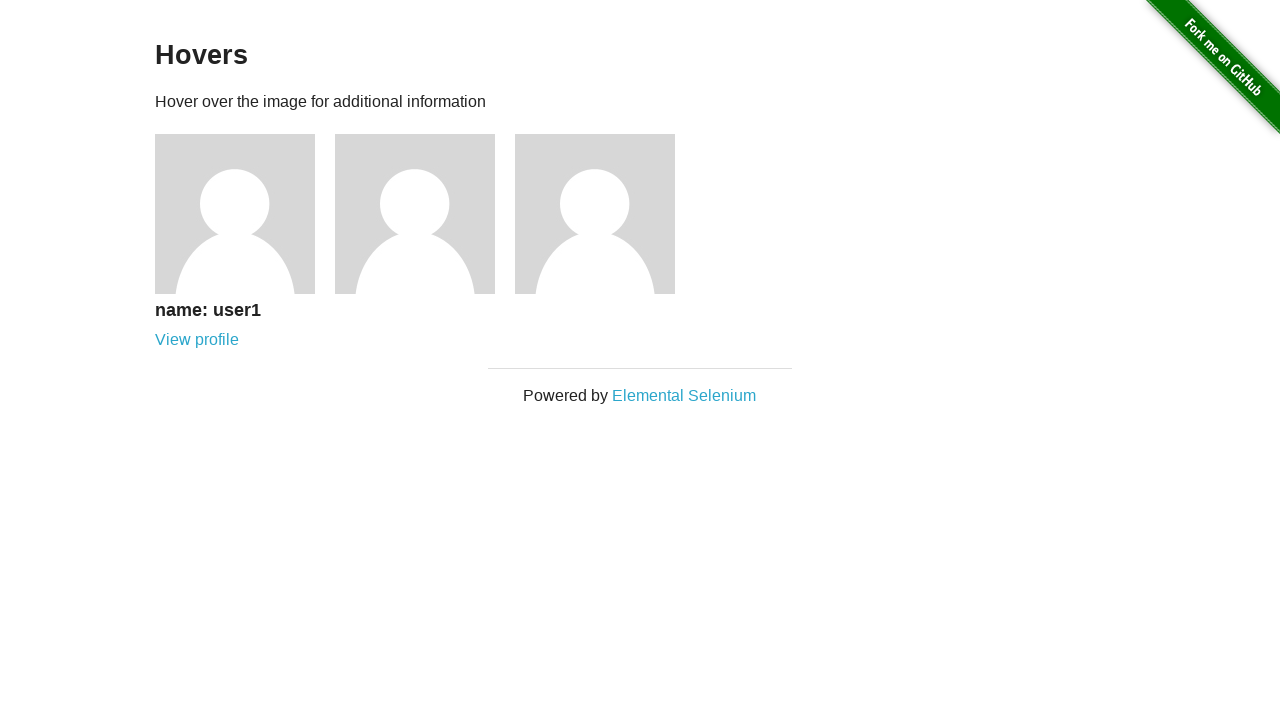

First user name became visible
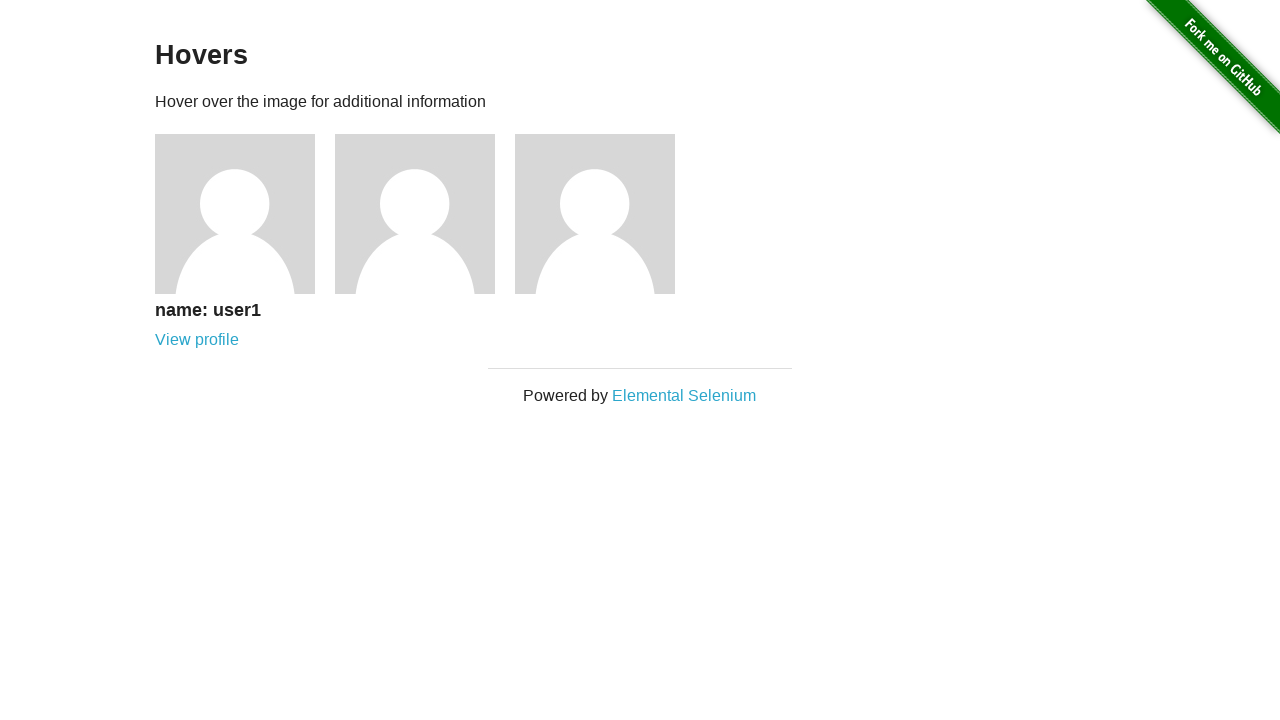

Hovered over the second profile image at (425, 214) on .figure >> nth=1
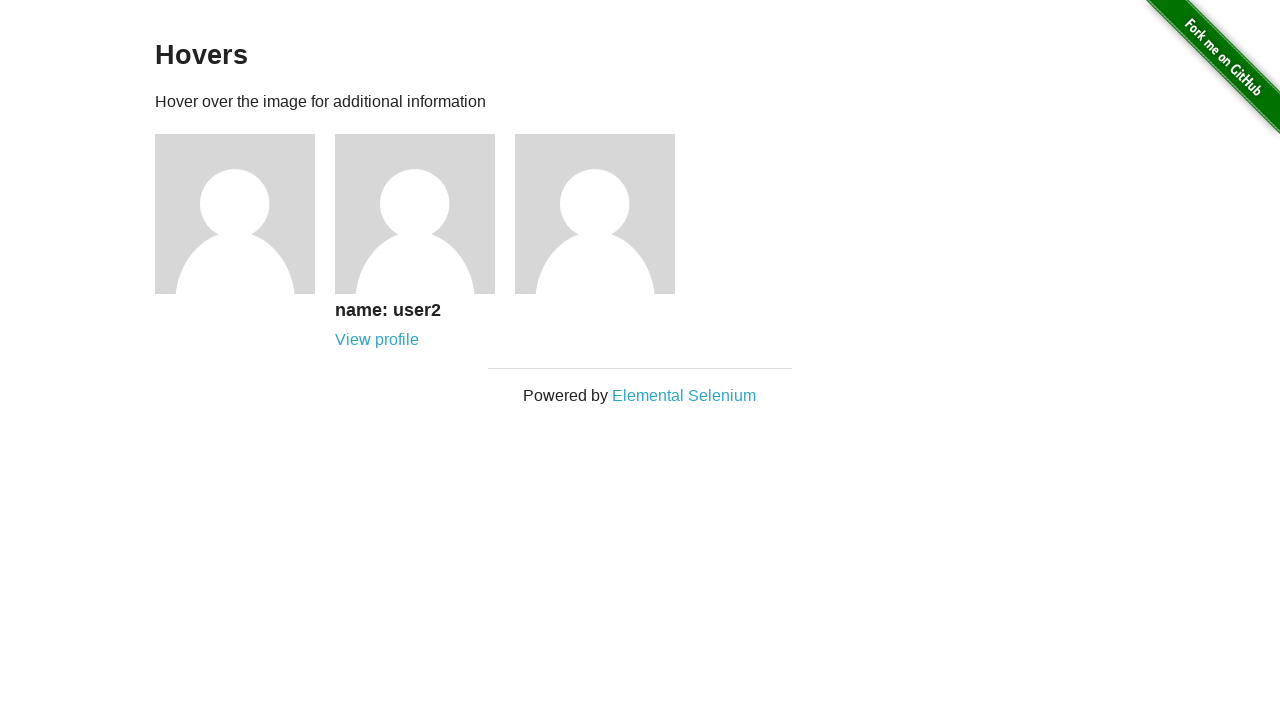

Second user name became visible
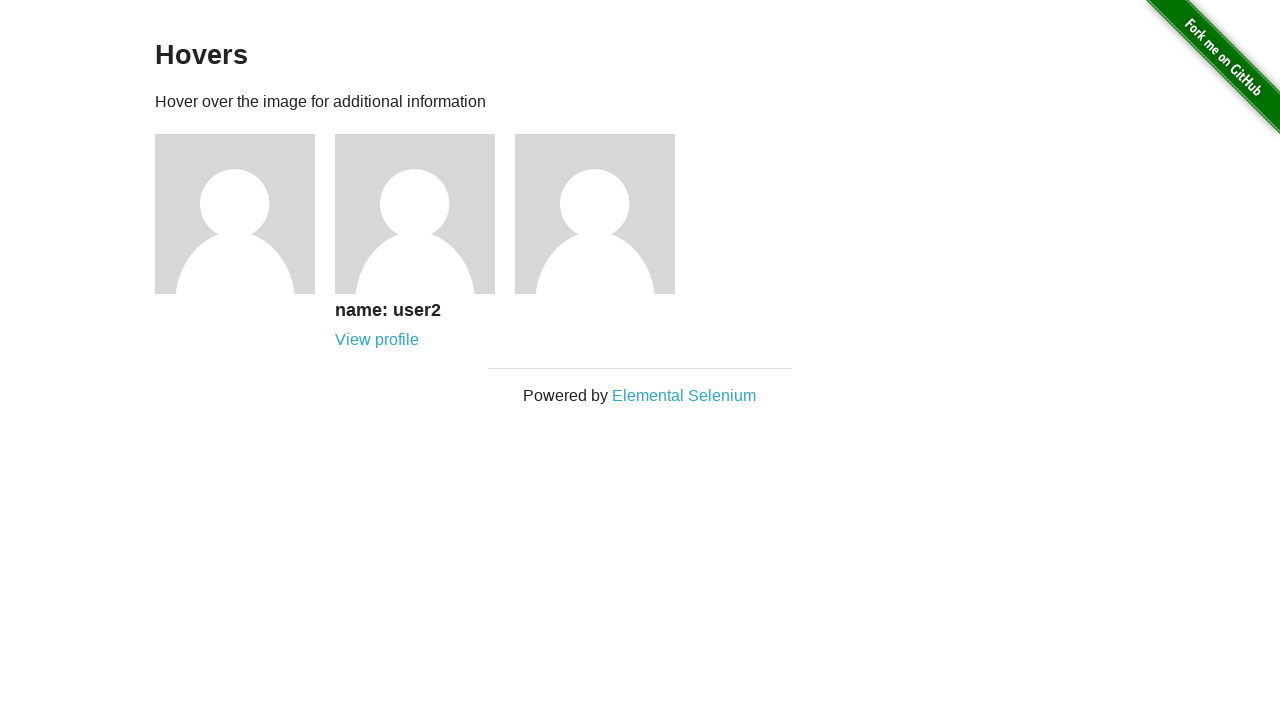

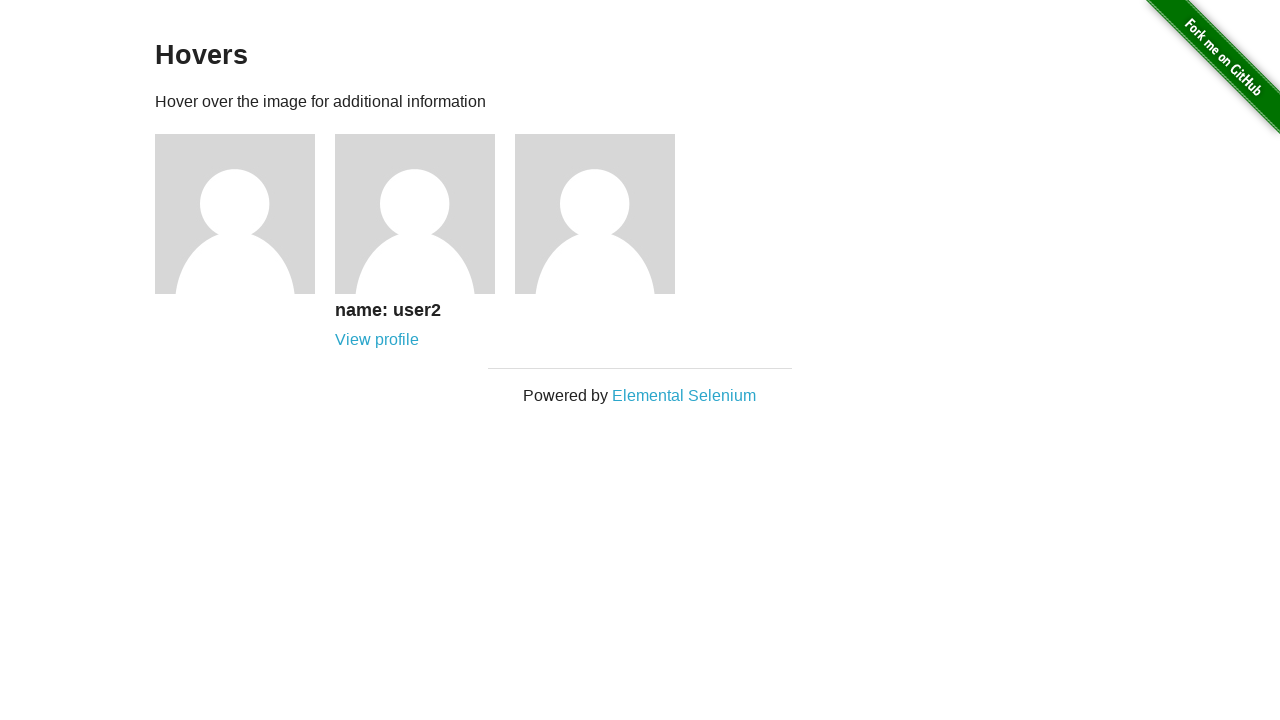